Tests keyboard key press handling by sending various keyboard keys (Enter, Backspace, Shift, Control, Alt) to a key press detection page and verifying the page responds to each key.

Starting URL: http://the-internet.herokuapp.com/key_presses

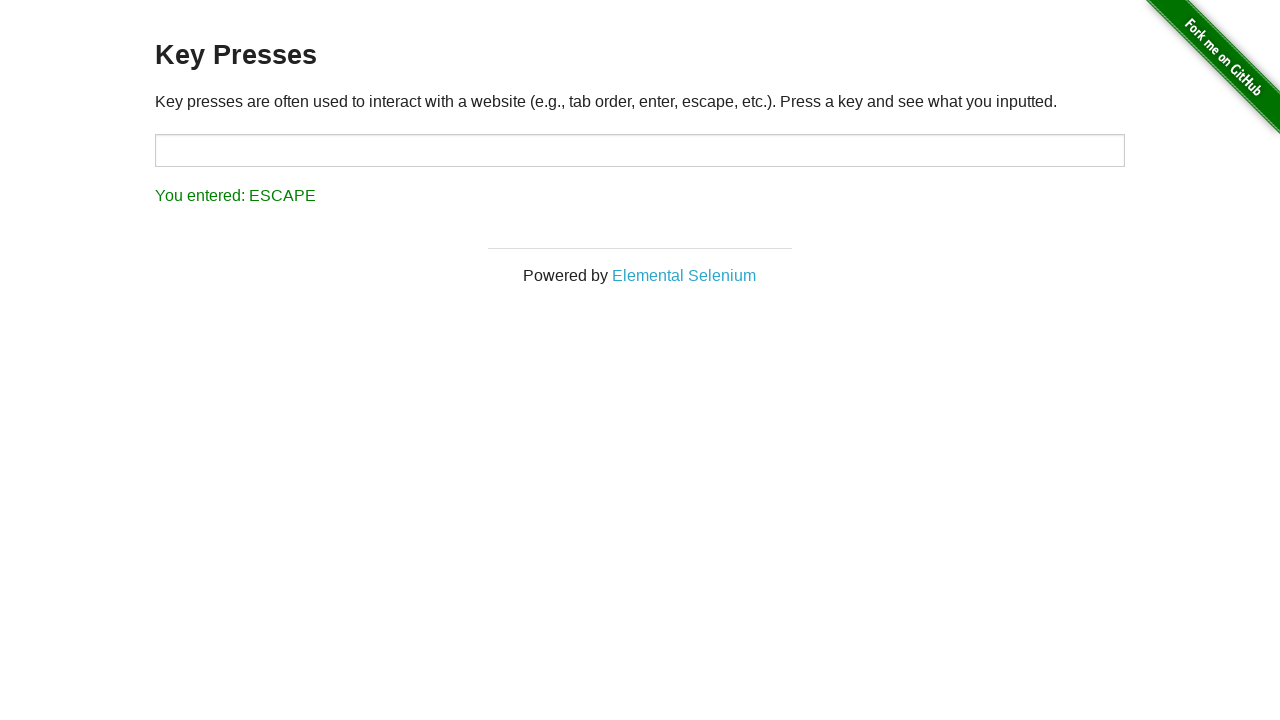

Pressed Enter key
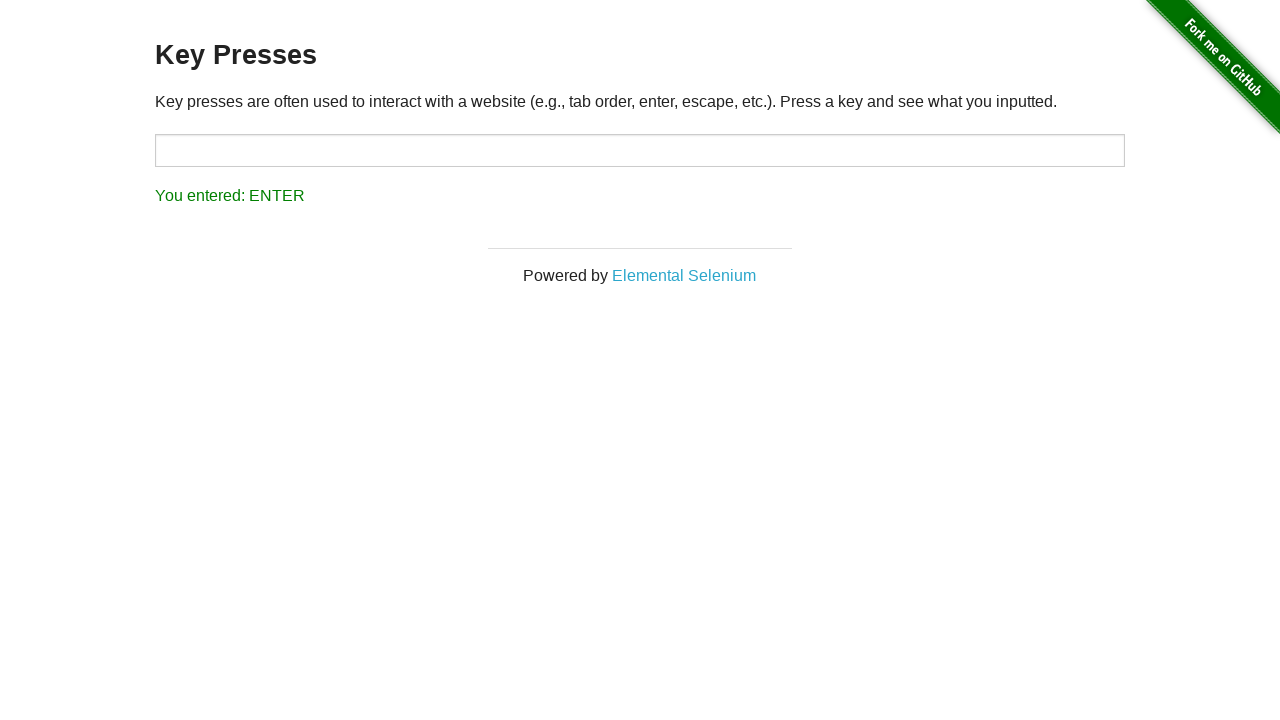

Waited 500ms for page to register Enter key
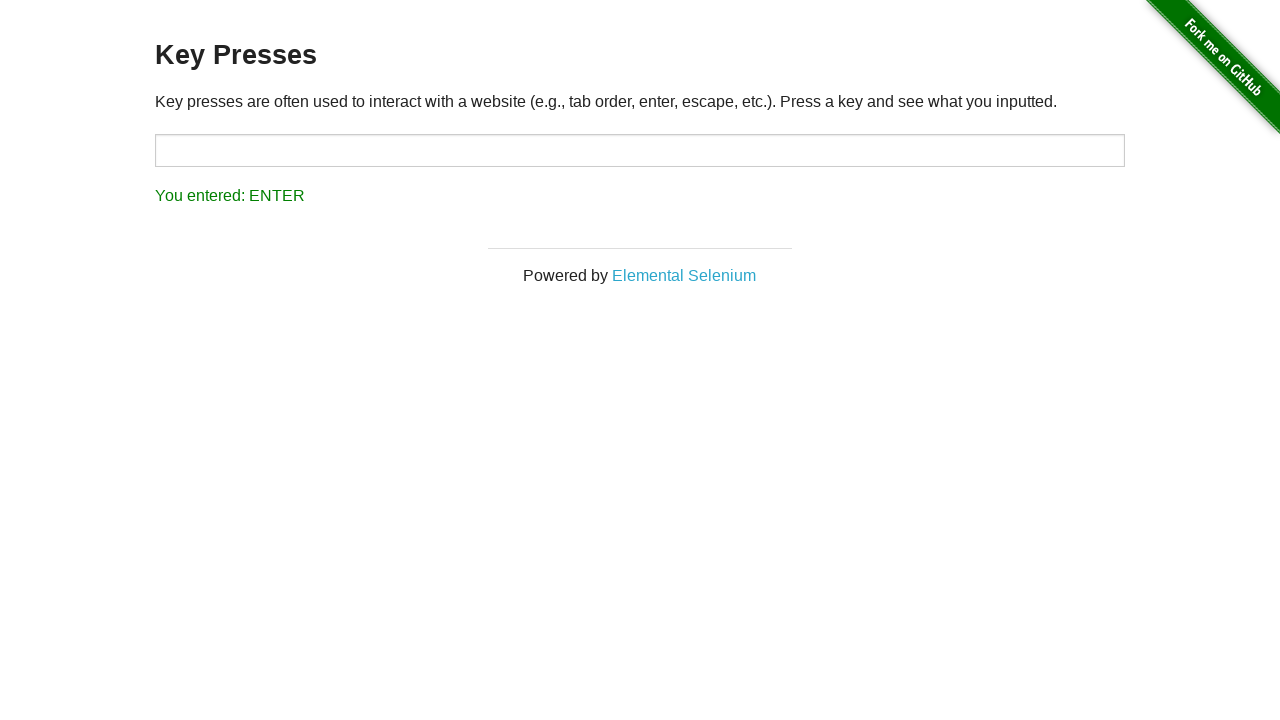

Pressed Backspace key
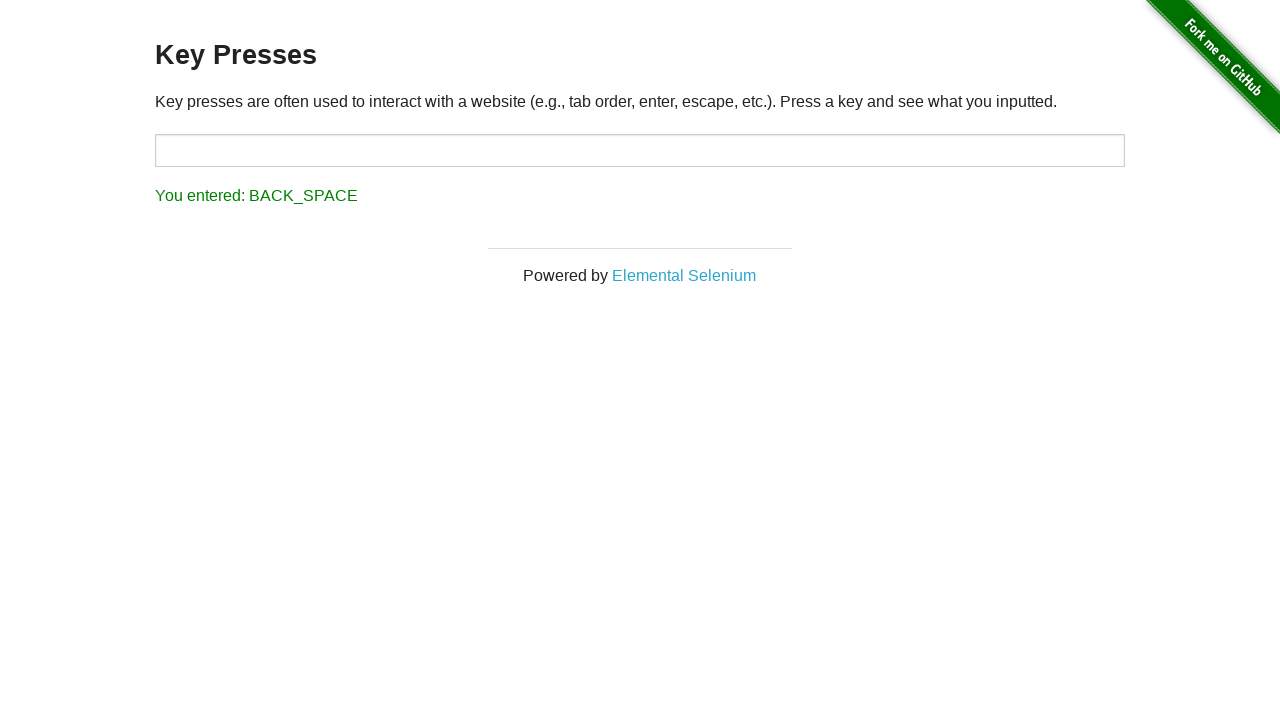

Waited 500ms for page to register Backspace key
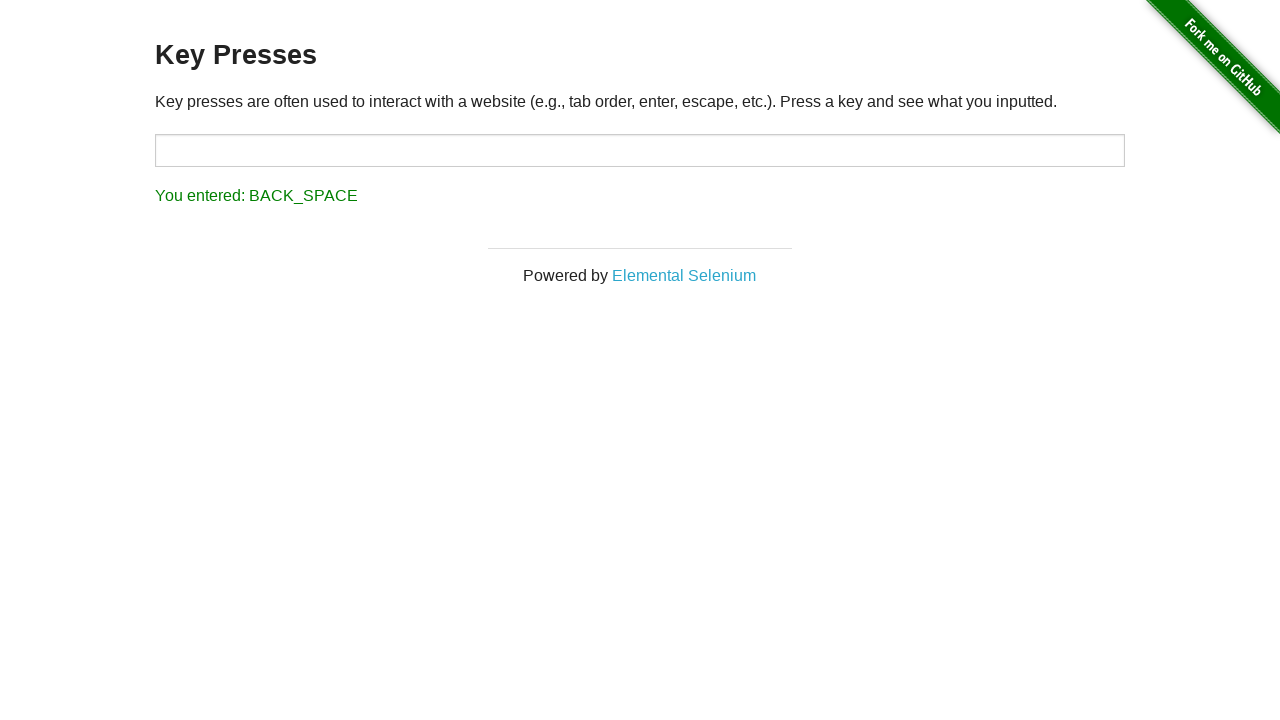

Pressed Shift key
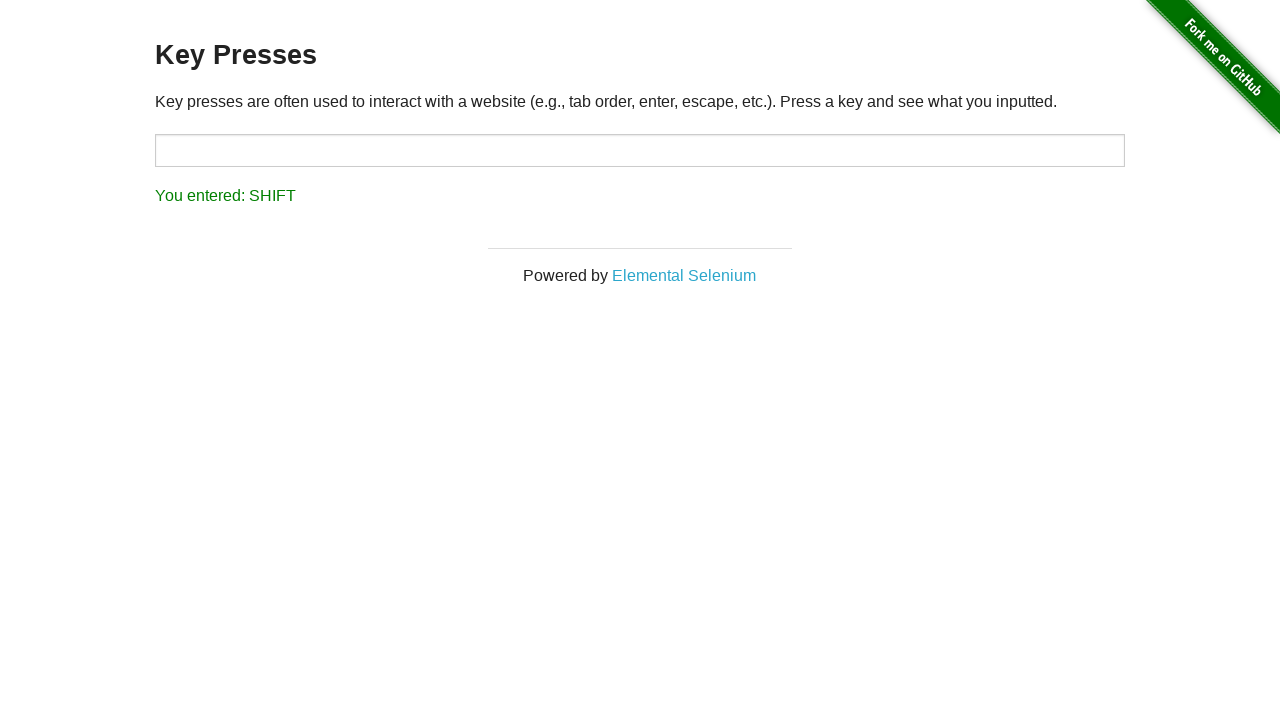

Waited 500ms for page to register Shift key
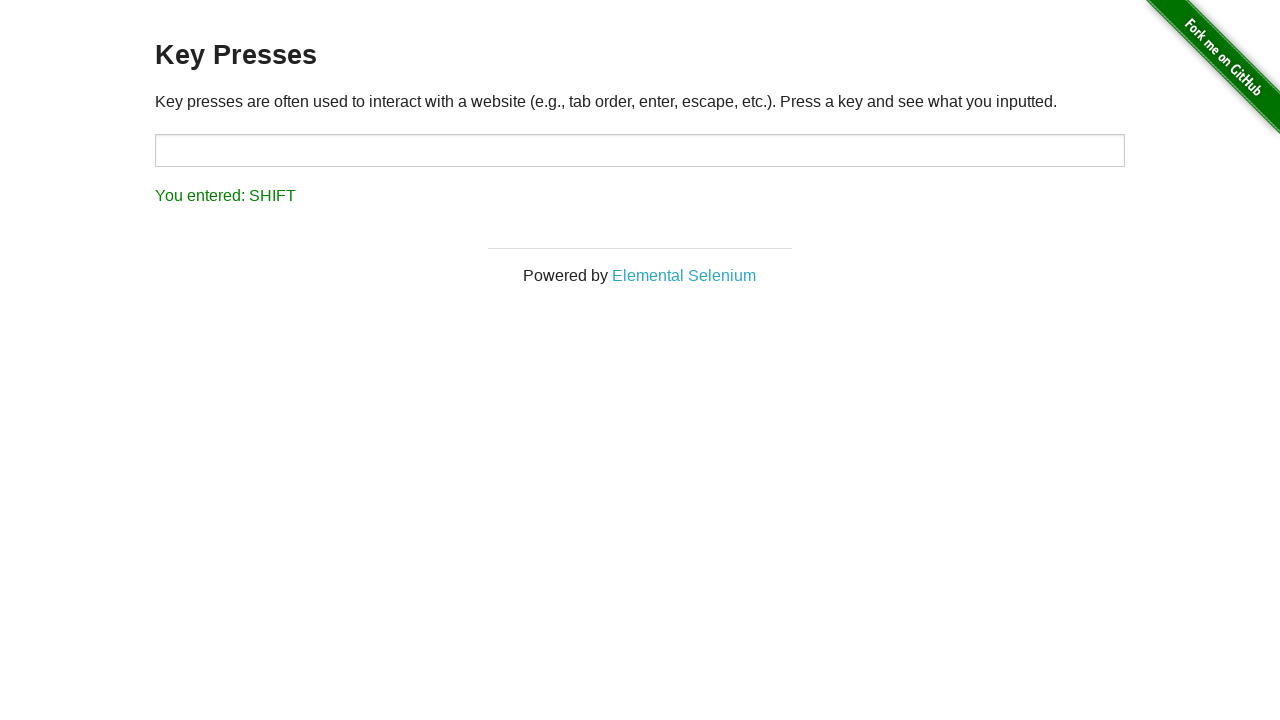

Pressed Control key
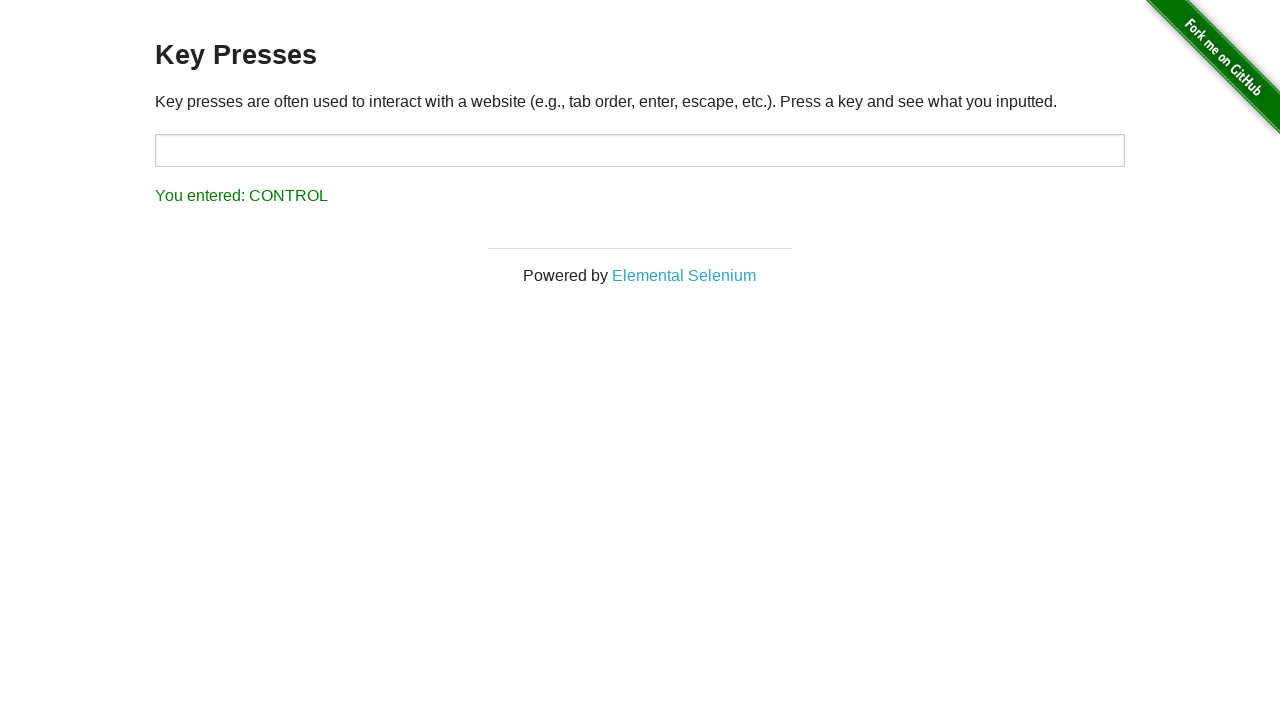

Waited 500ms for page to register Control key
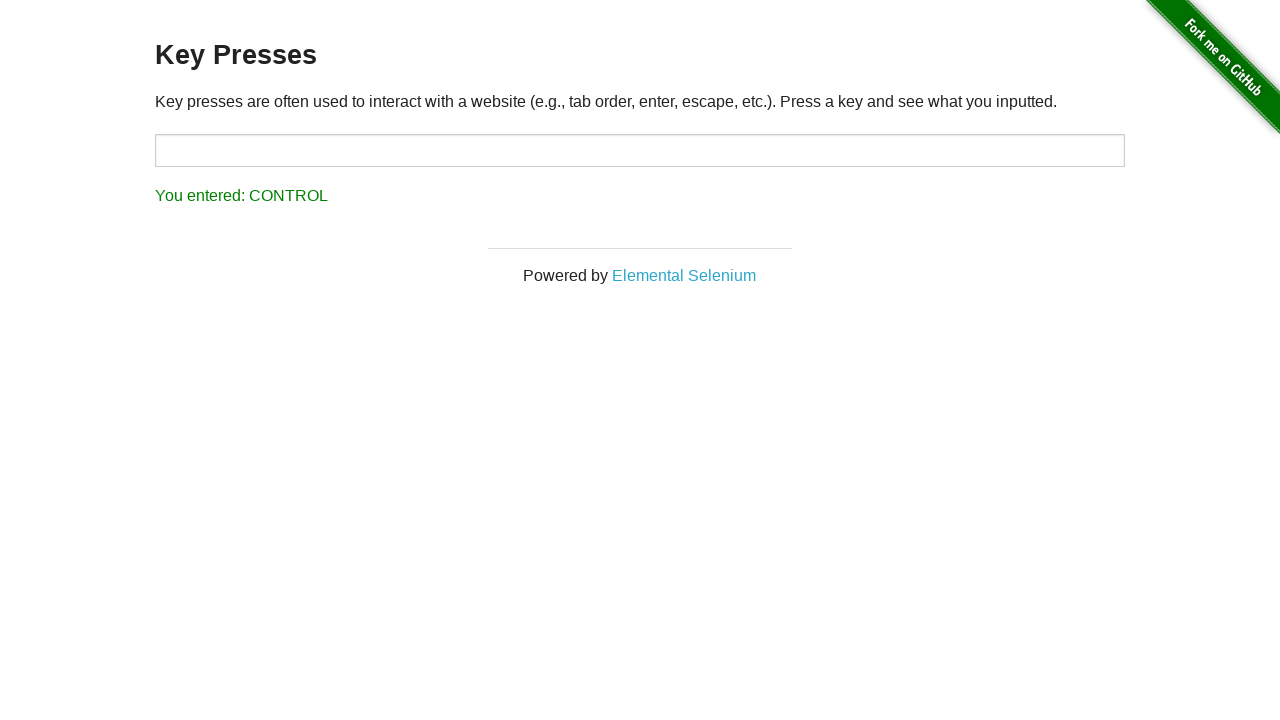

Pressed Alt key
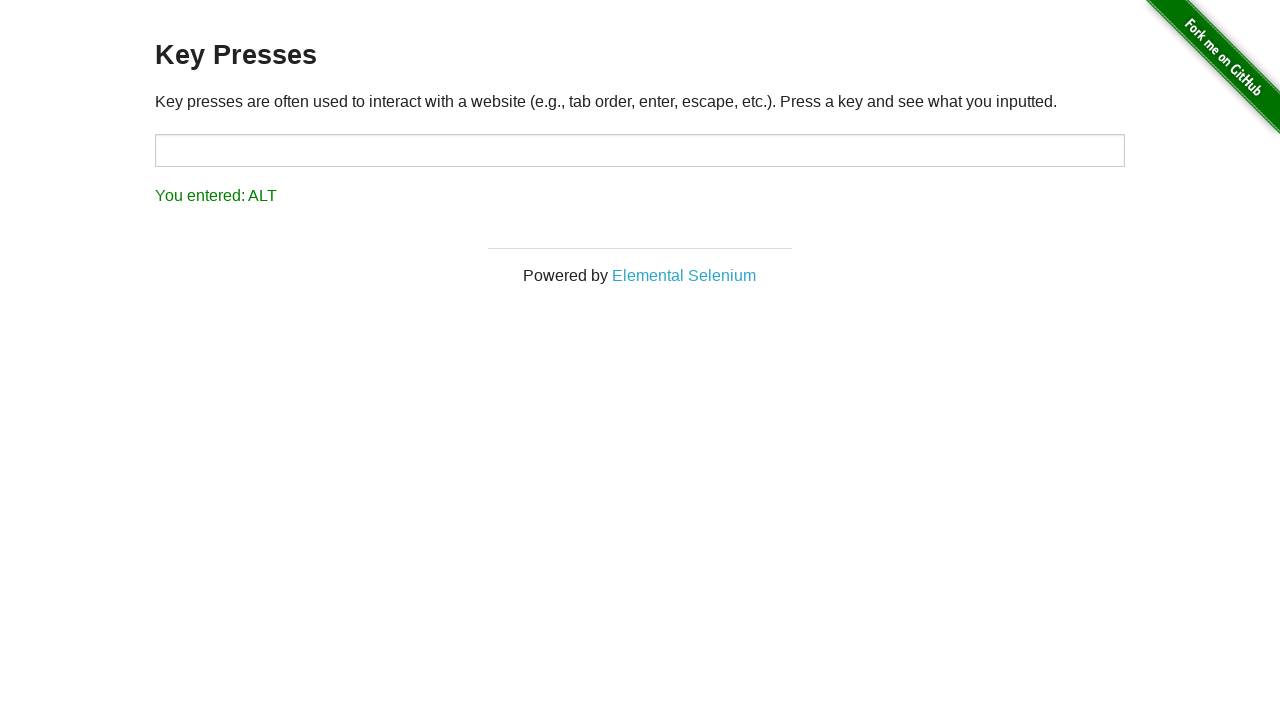

Verified result element is present showing last key pressed
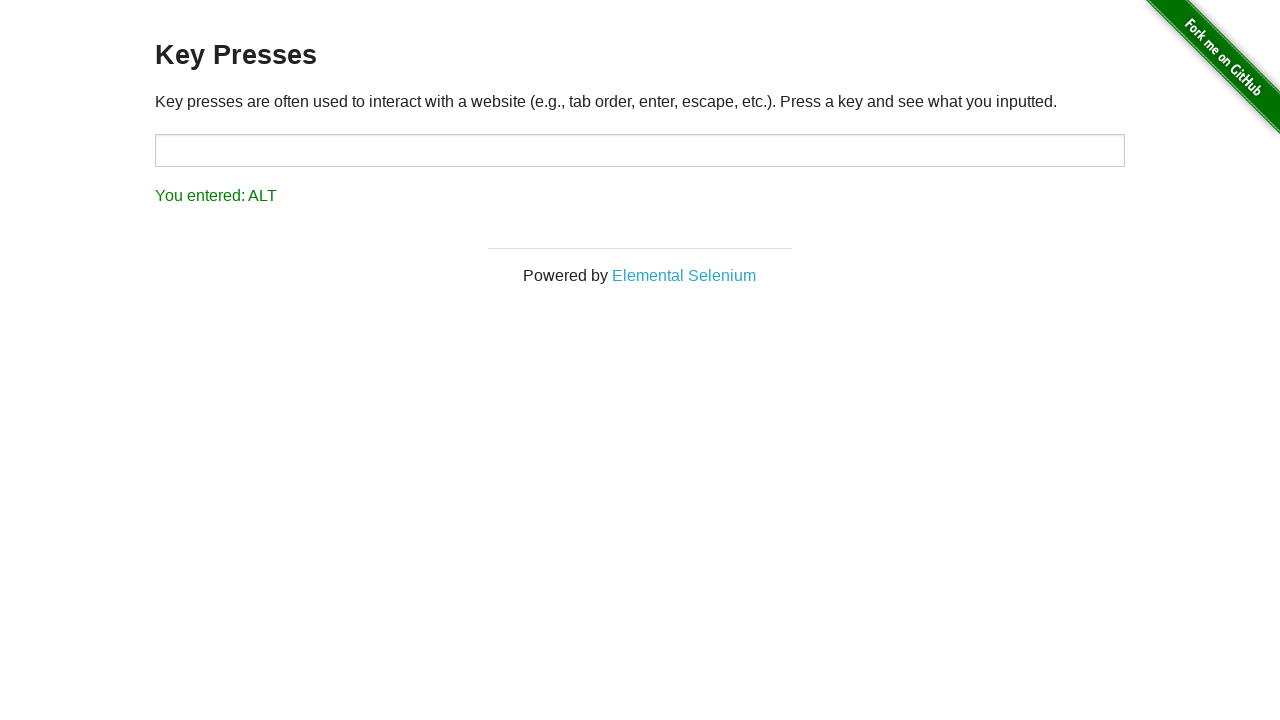

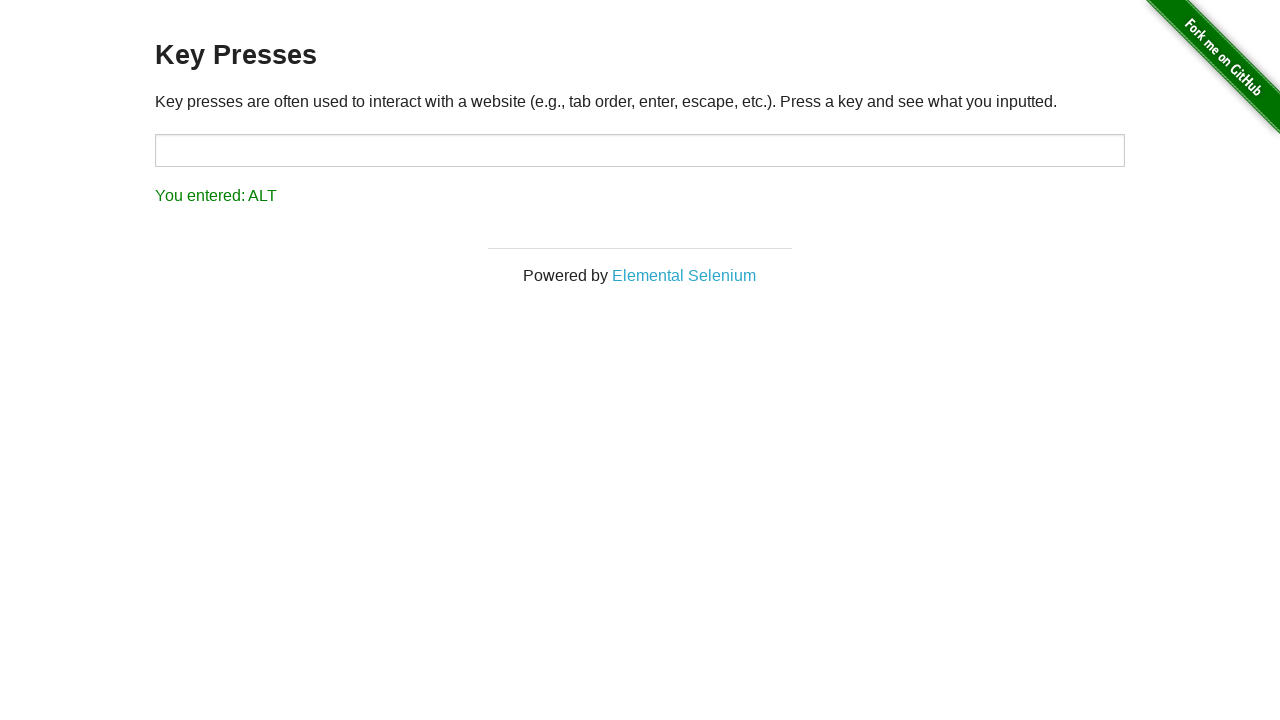